Tests changing the quantity of products in the shopping cart, verifying that the price updates correctly when quantity is changed from 1 to 2 and back to 1

Starting URL: http://intershop5.skillbox.ru/product-category/catalog/

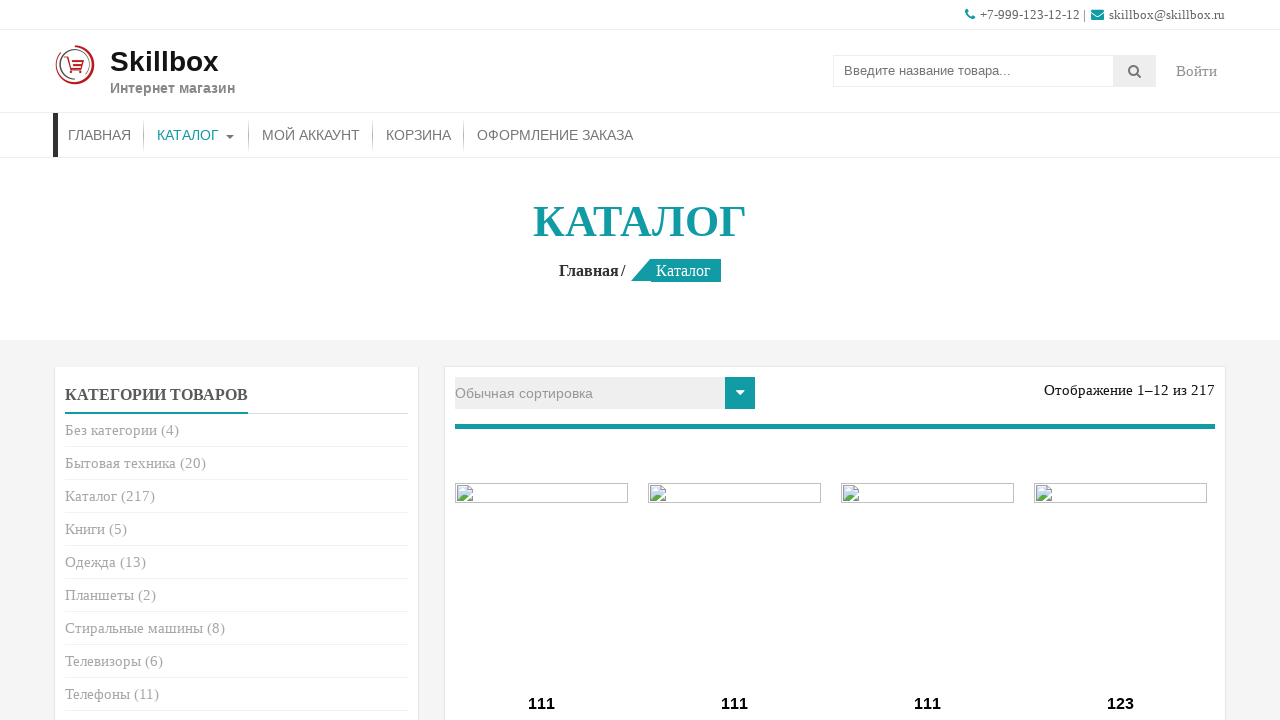

Clicked 'Add to cart' button for the first product at (542, 361) on (//div[@class='price-cart']//a[contains(text(), 'В корзину')])[1]
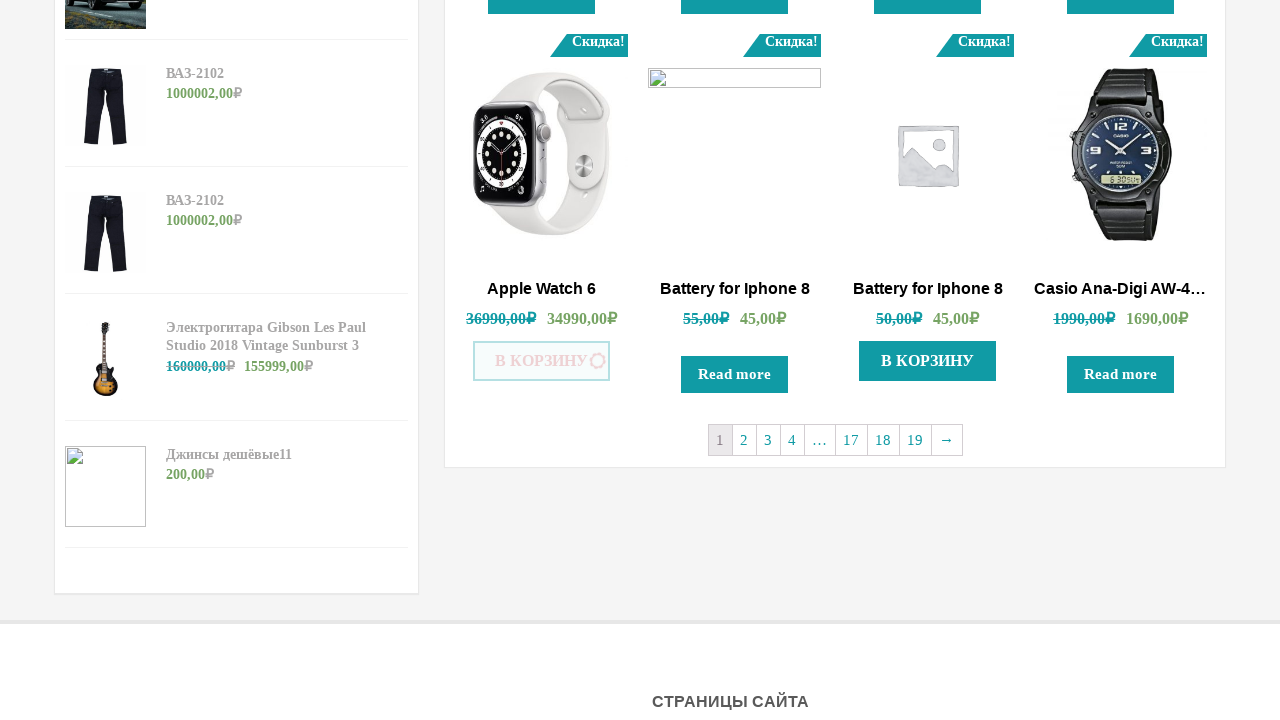

Product added to cart - button changed to 'More details'
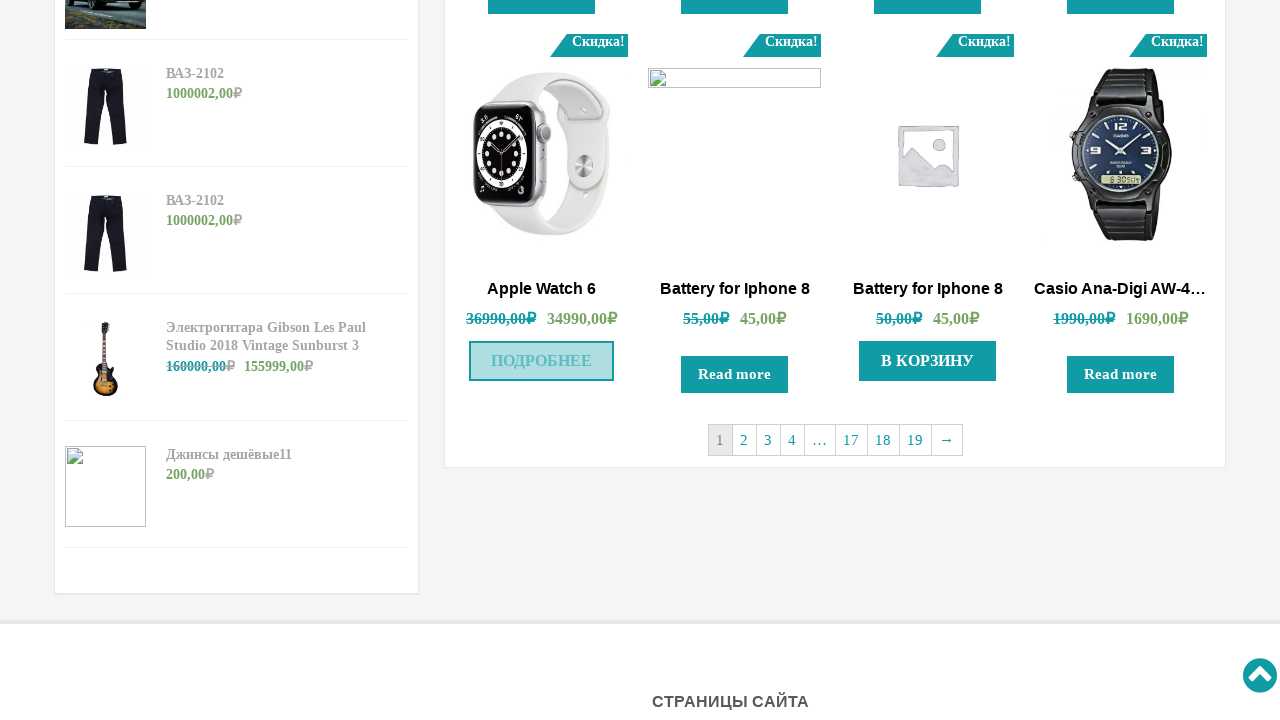

Clicked cart button in menu to navigate to cart page at (418, 135) on .menu-item > a[href$='cart/']
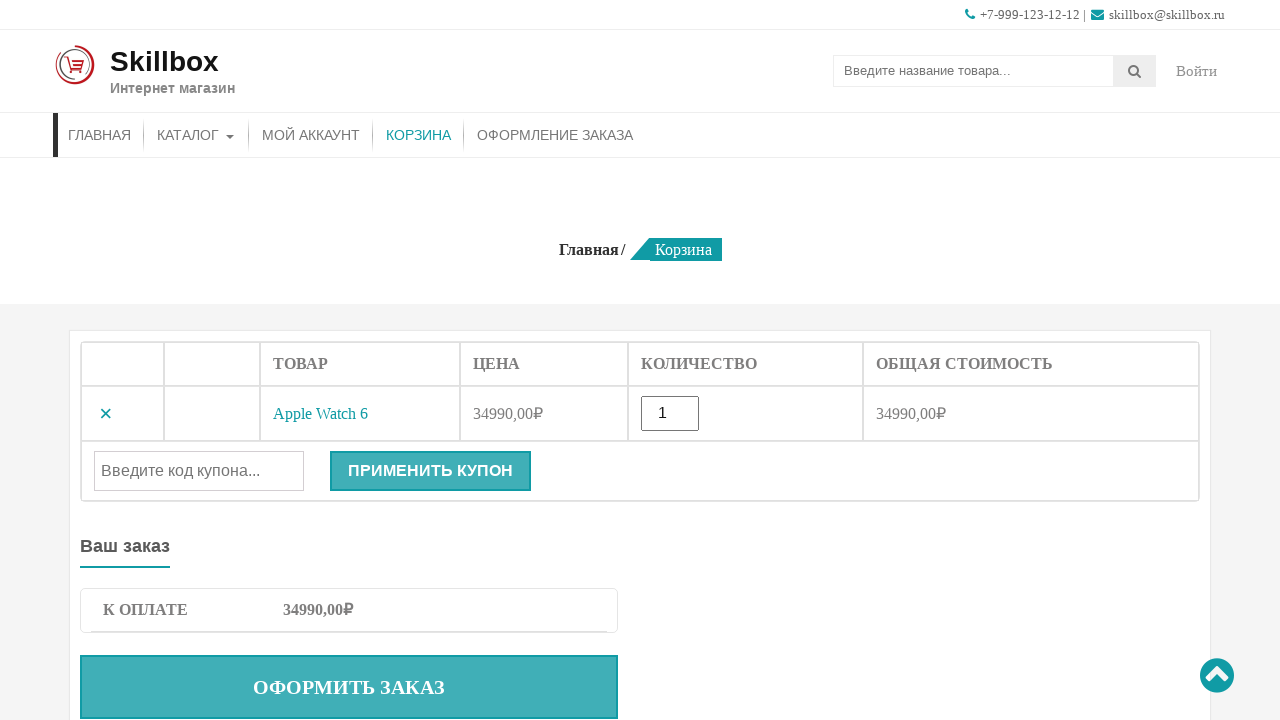

Cart page loaded with product subtotal visible
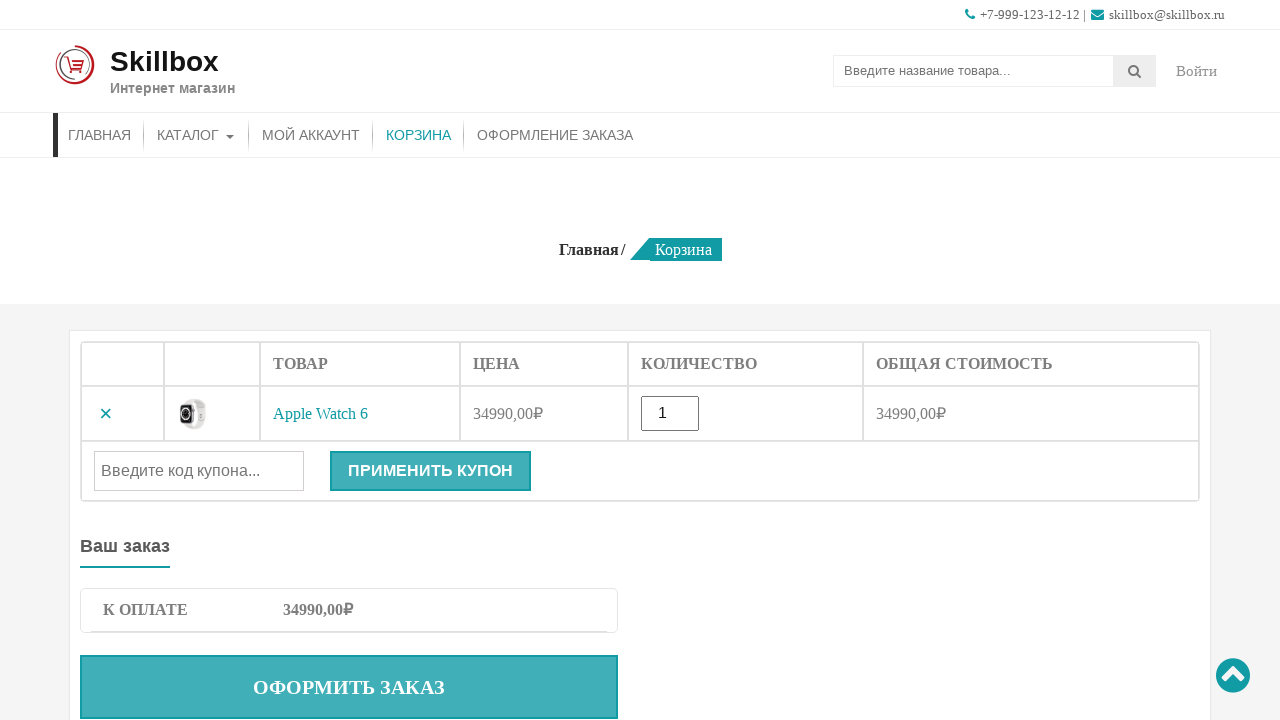

Clicked quantity input field at (670, 414) on xpath=//input[@type = 'number']
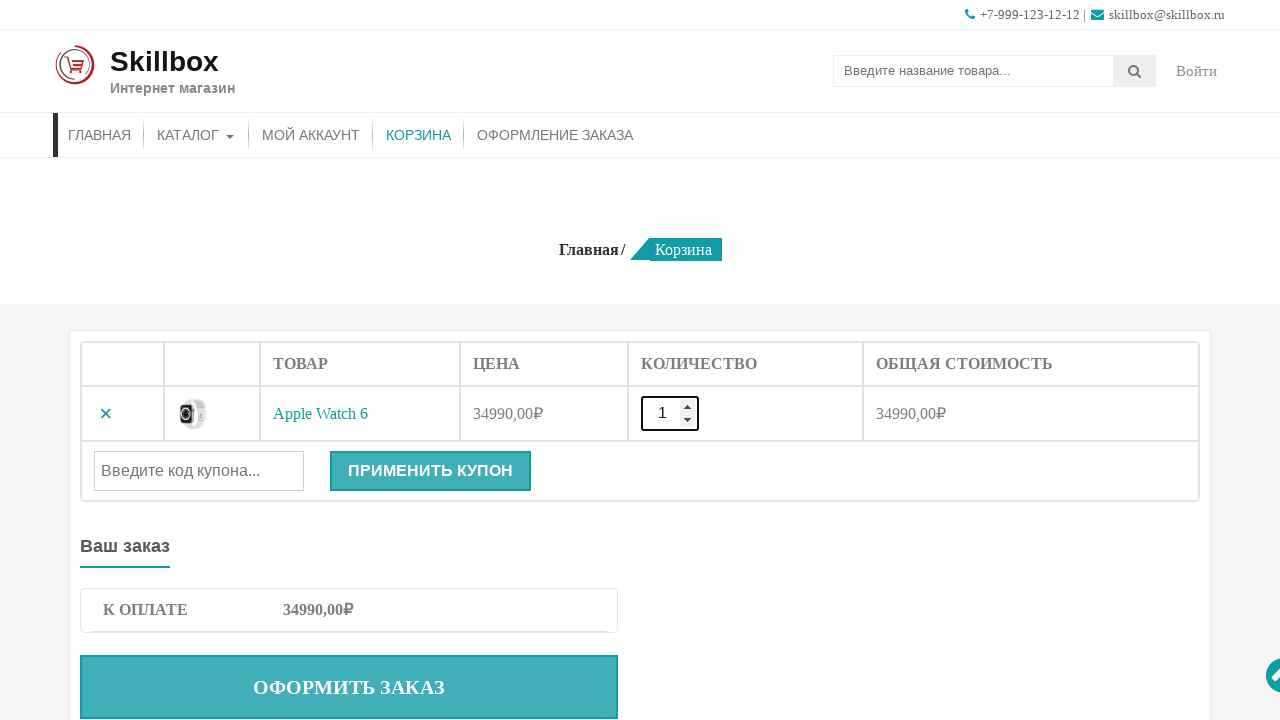

Cleared quantity input field
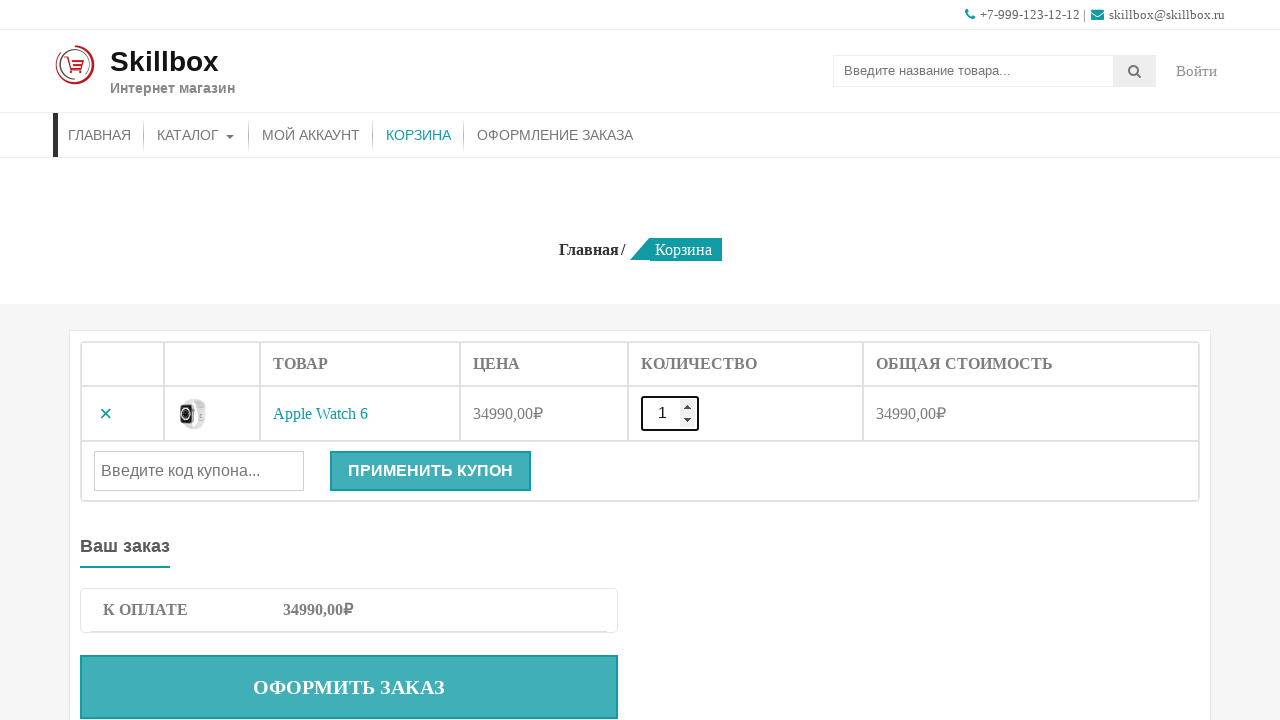

Changed quantity to 2 on //input[@type = 'number']
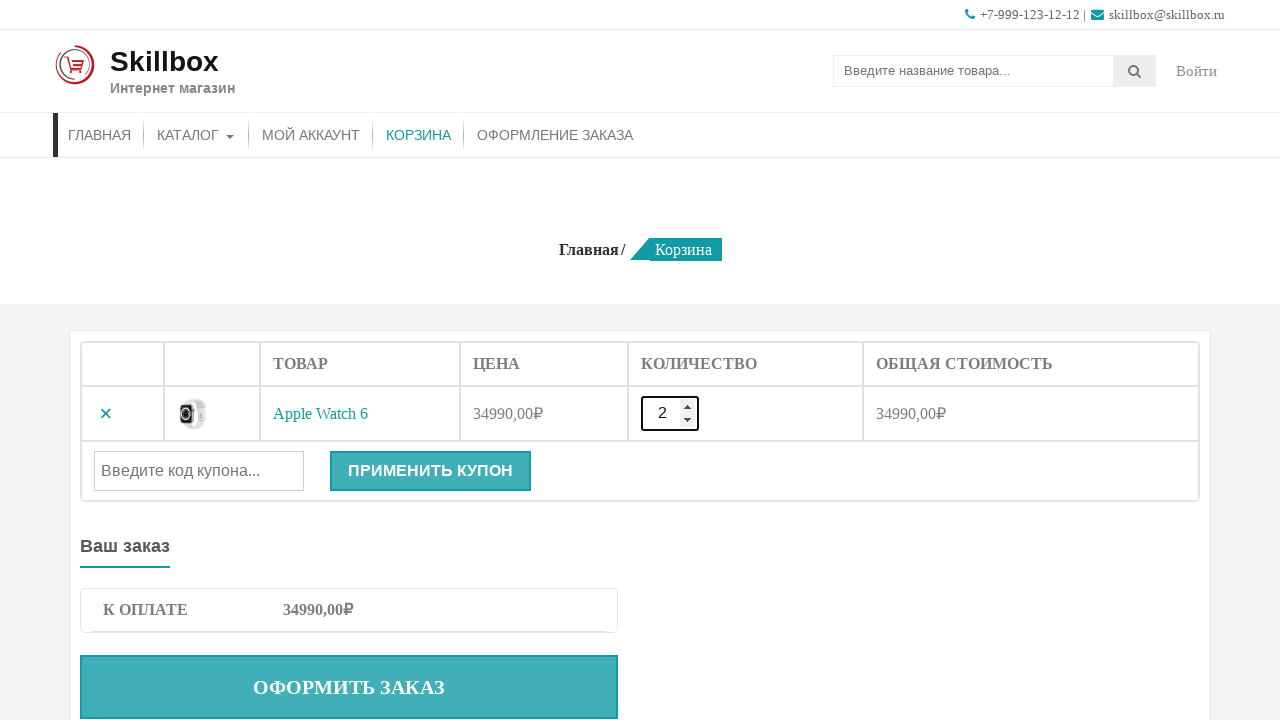

Pressed Enter to confirm quantity change to 2
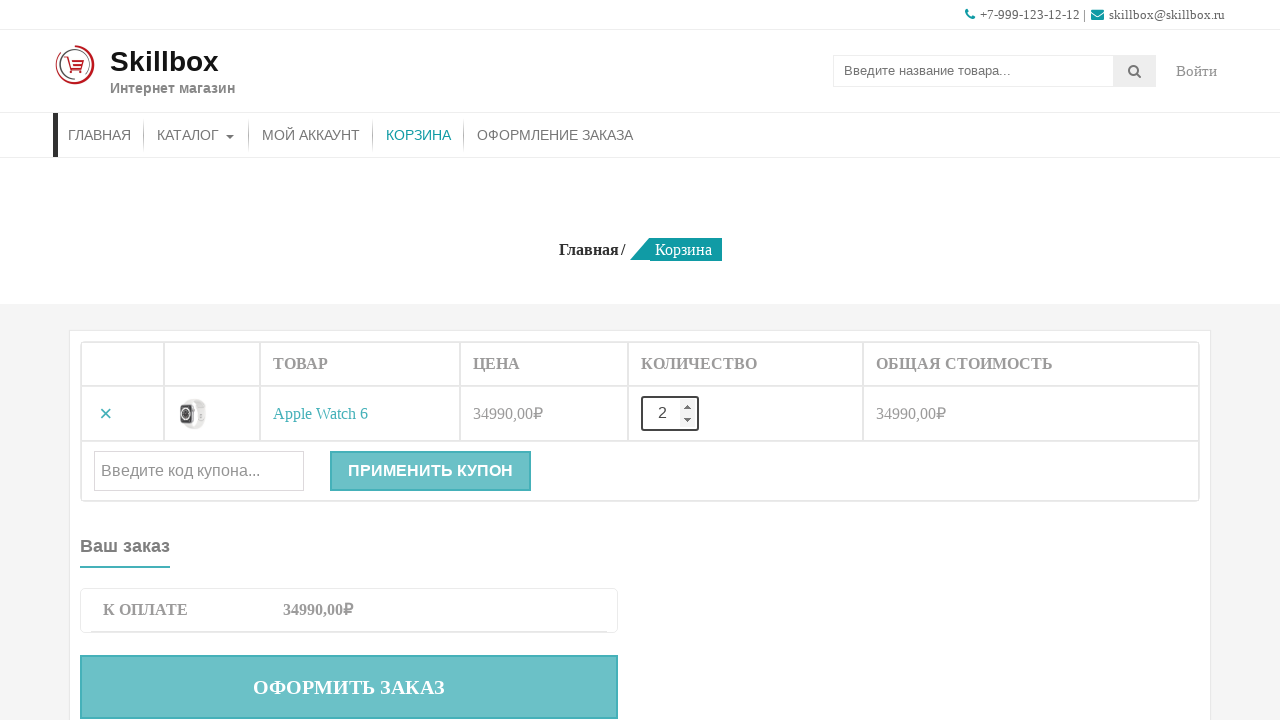

Cart updated alert appeared - price updated for quantity 2
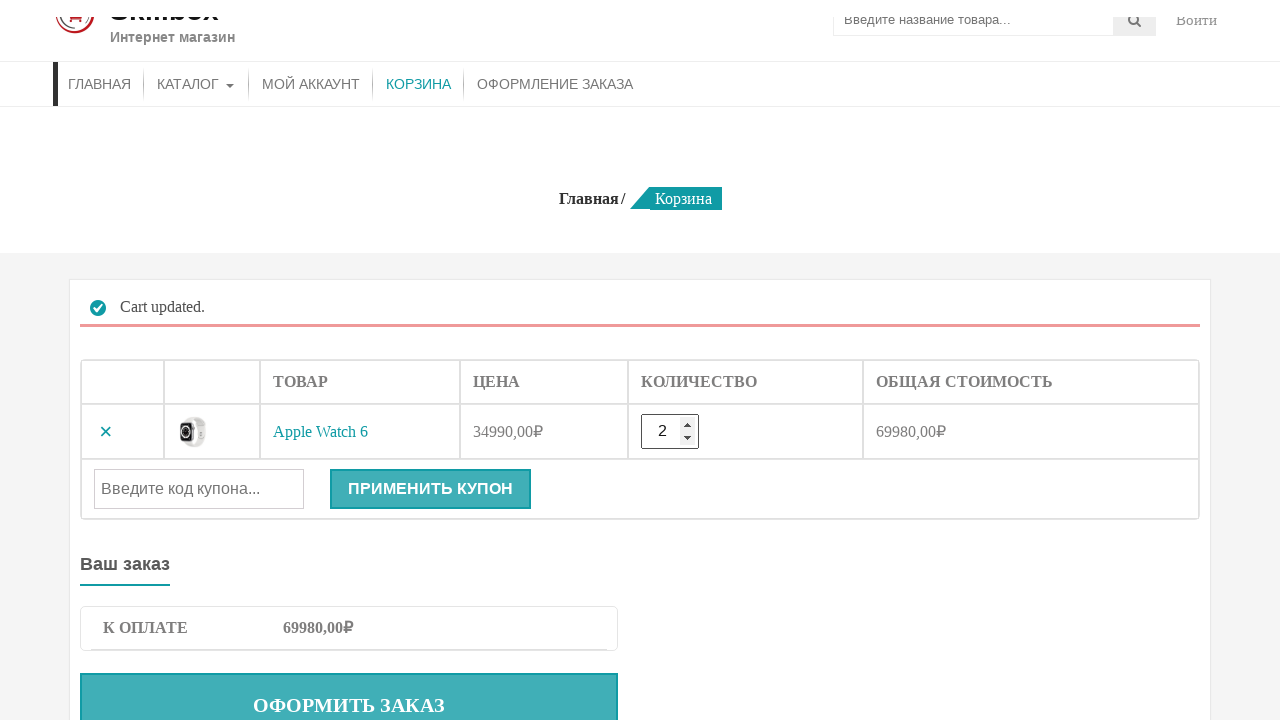

Clicked quantity input field again at (670, 483) on xpath=//input[@type = 'number']
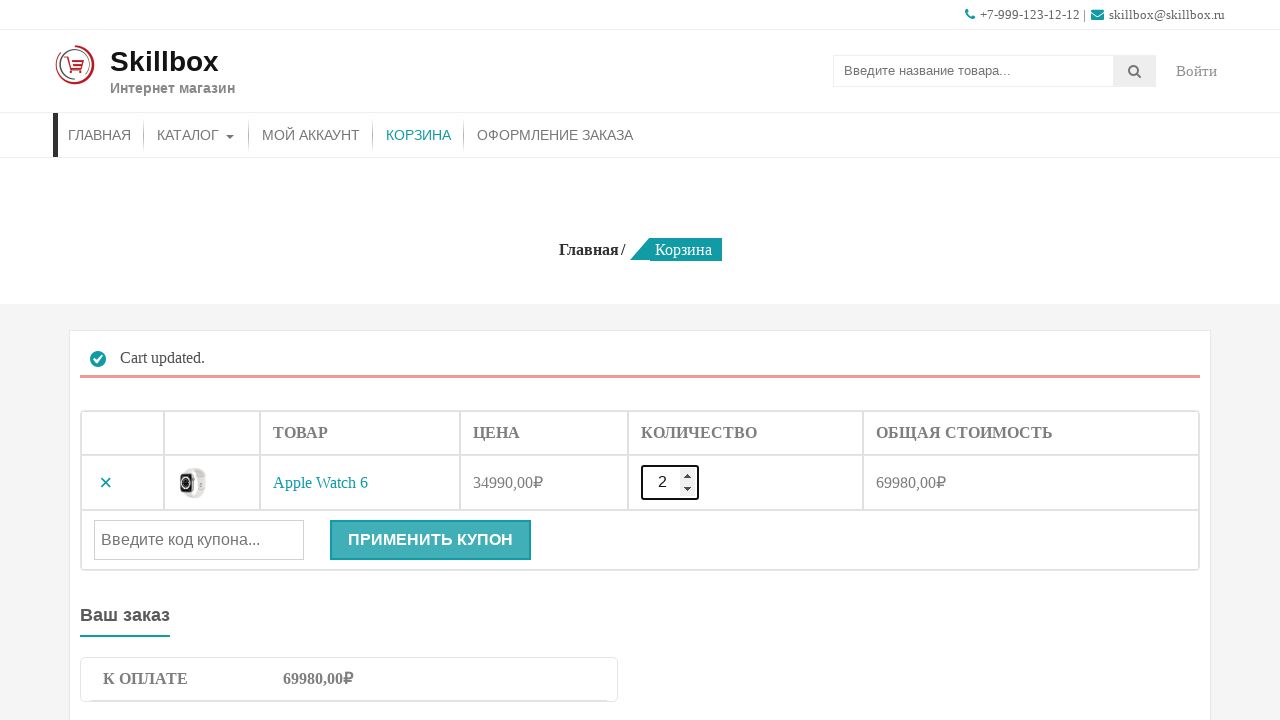

Cleared quantity input field
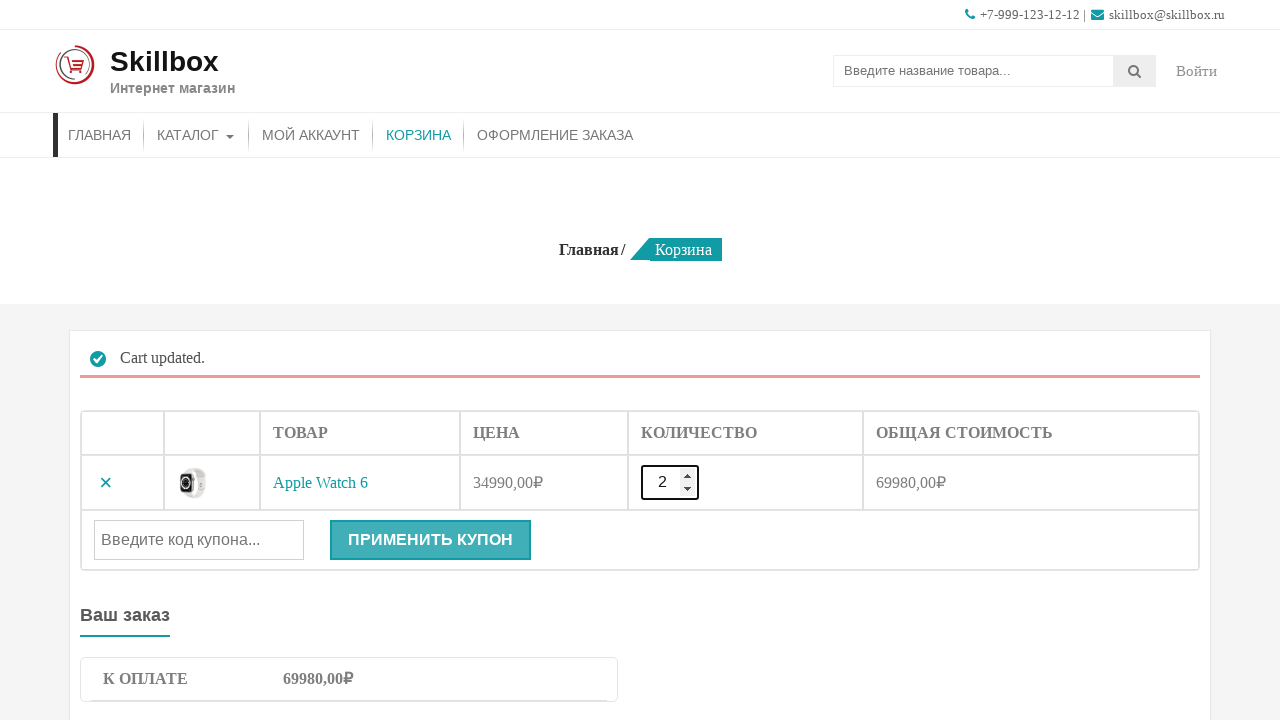

Changed quantity back to 1 on //input[@type = 'number']
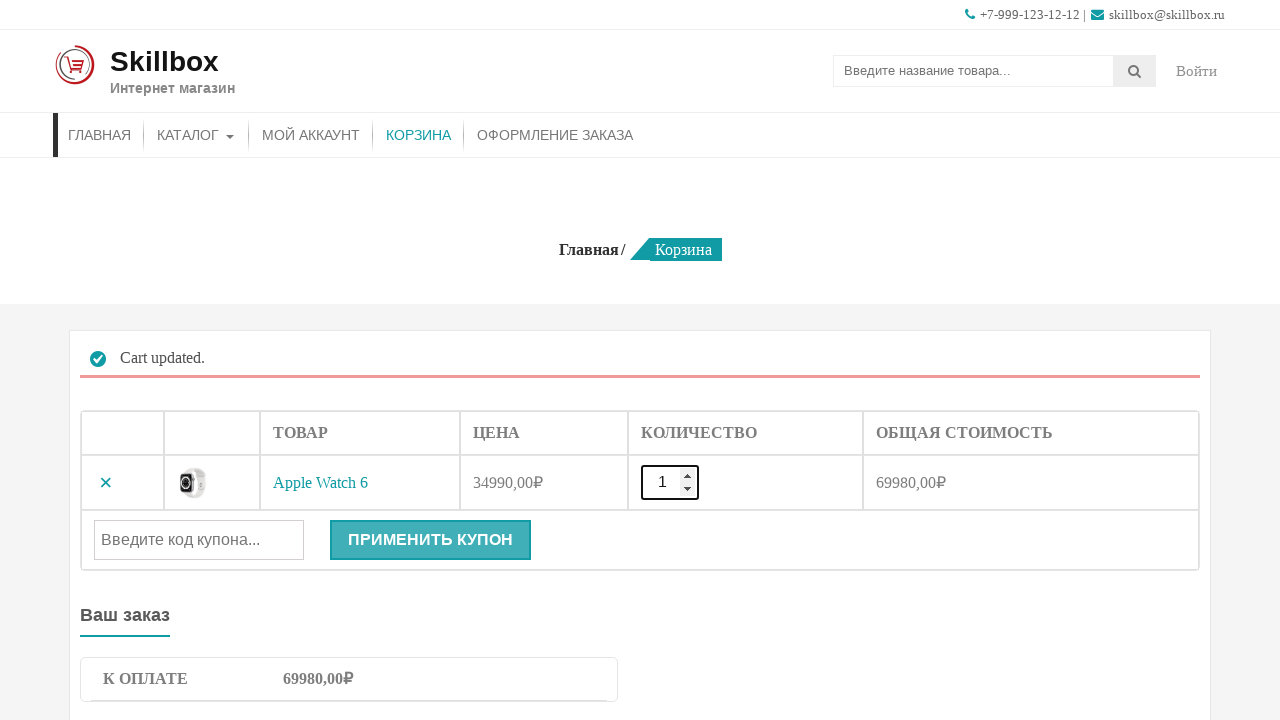

Pressed Enter to confirm quantity change back to 1
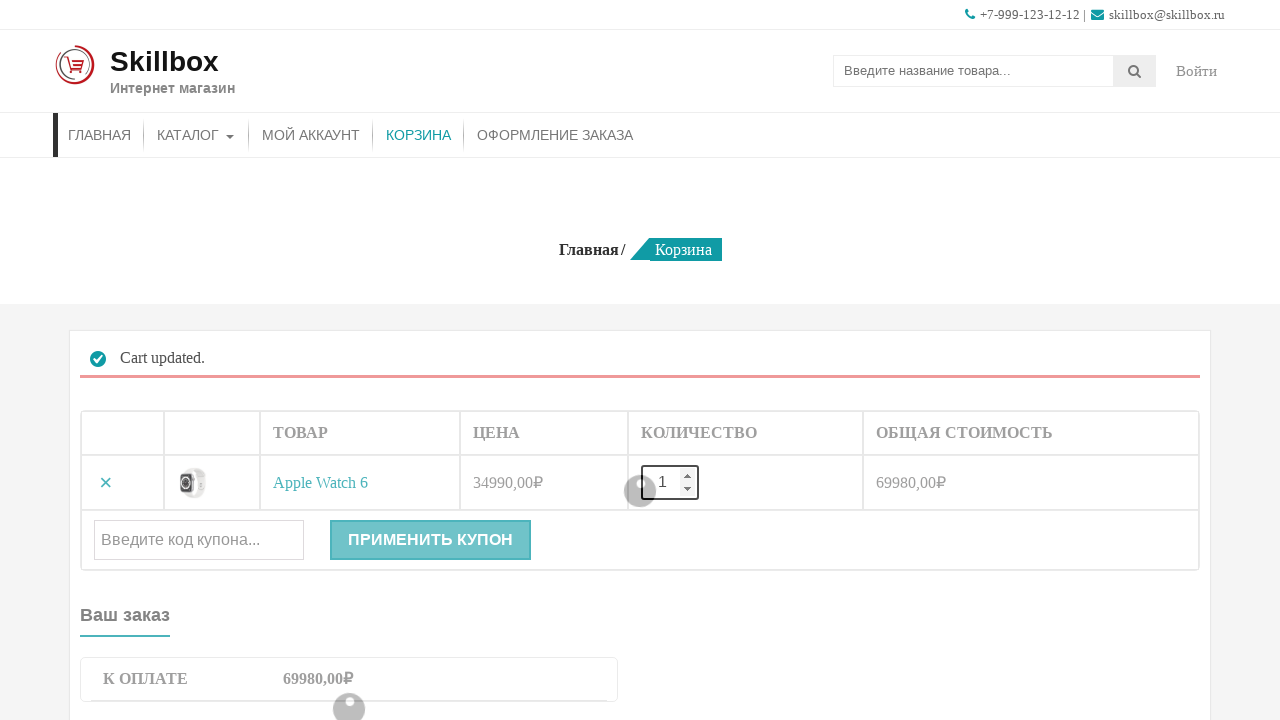

Cart updated alert appeared - price reverted to original for quantity 1
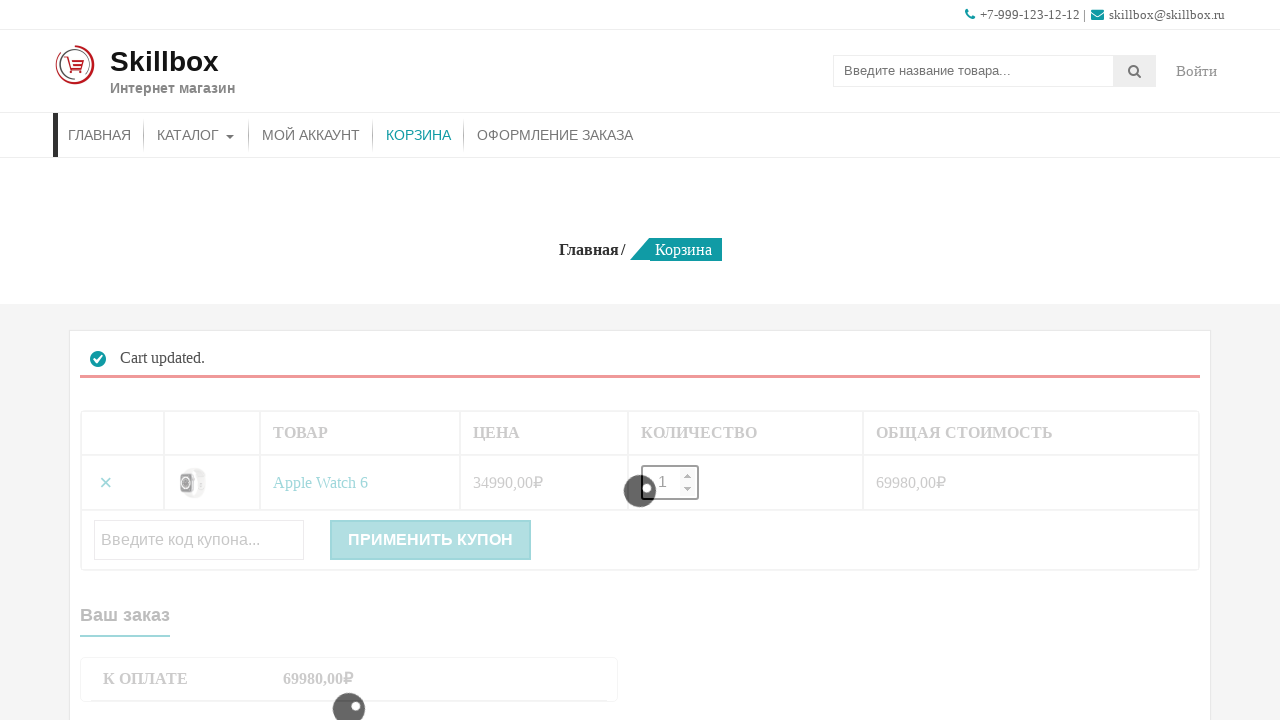

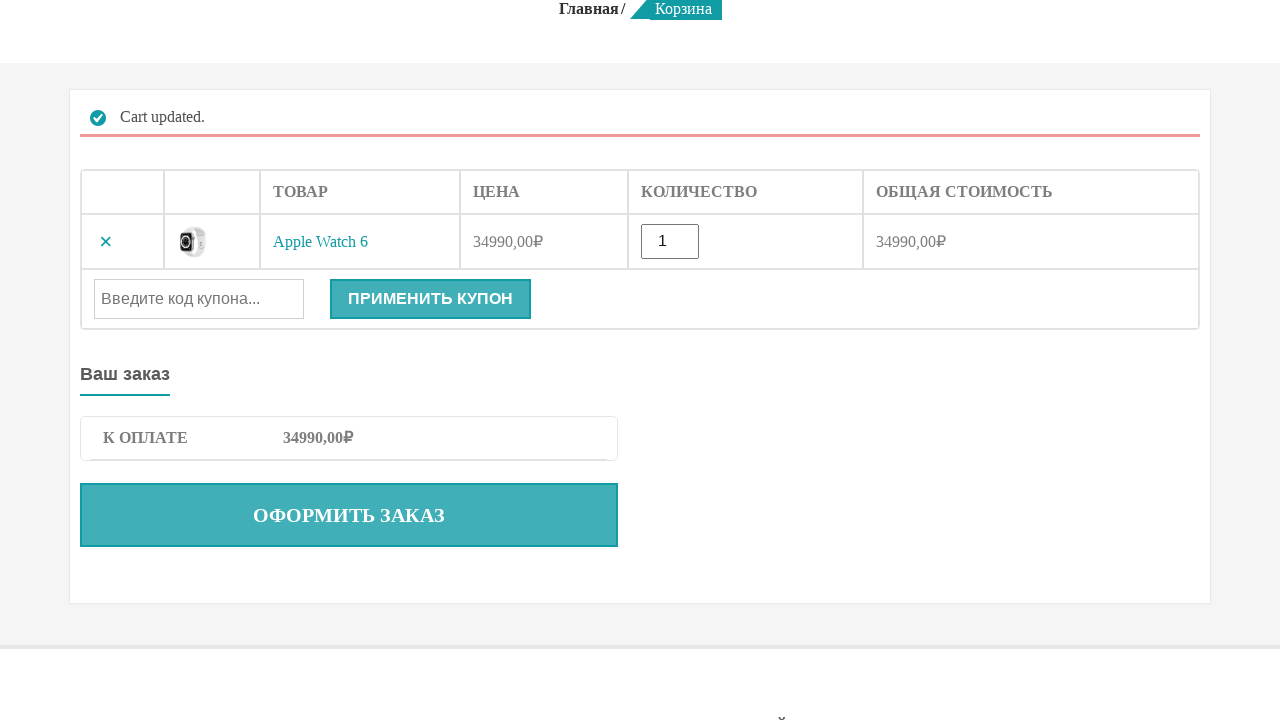